Tests dropdown selection functionality by selecting different options using various methods (by index, value, and visible text)

Starting URL: https://www.syntaxprojects.com/basic-select-dropdown-demo.php

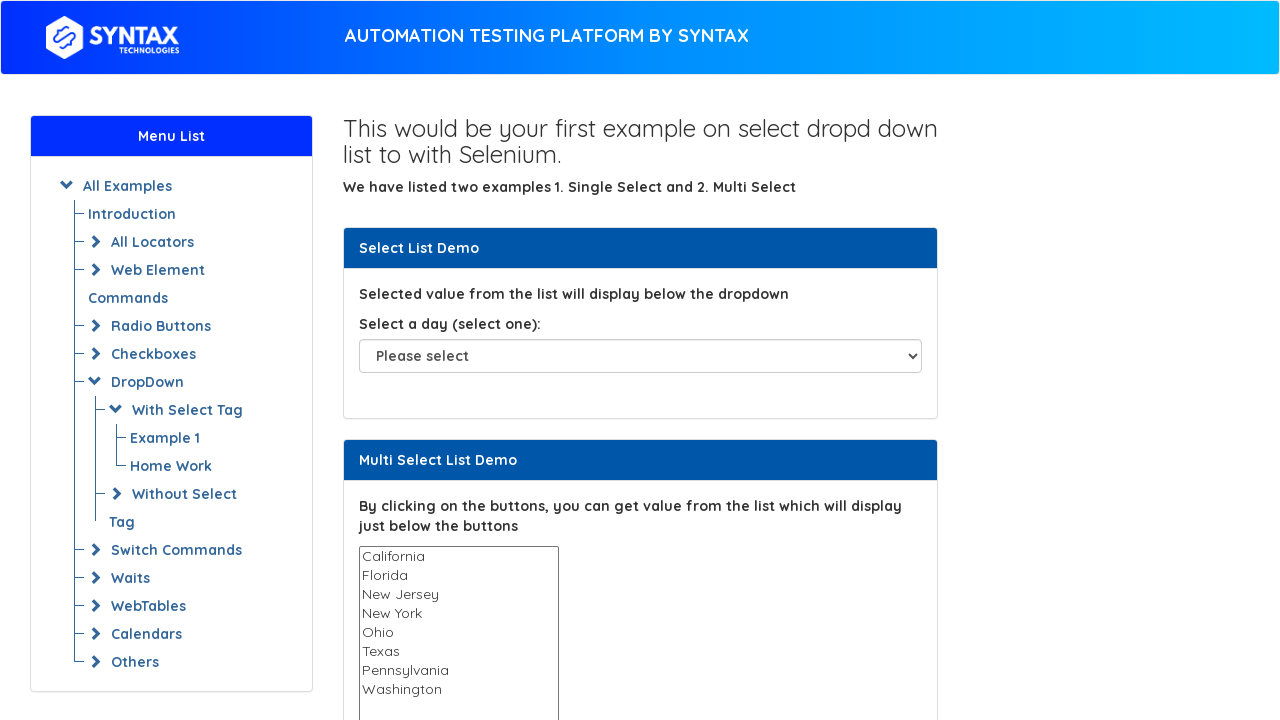

Located dropdown select element with id 'select-demo'
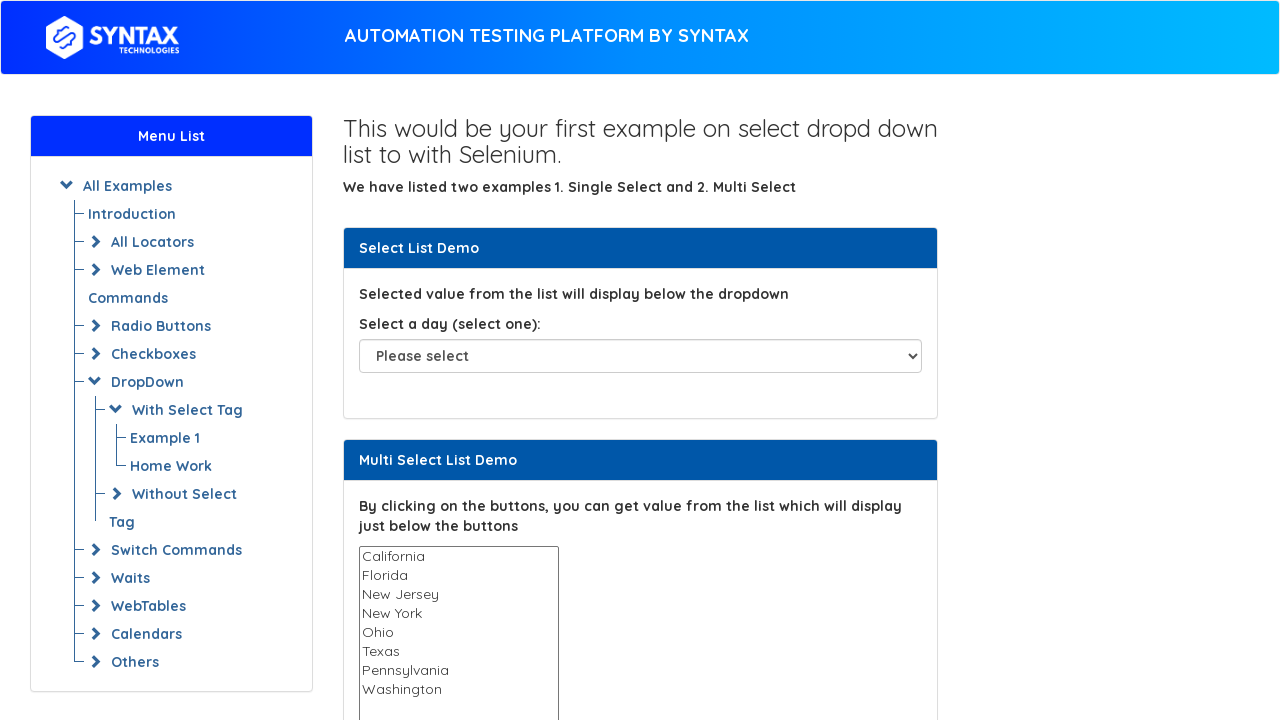

Selected dropdown option by index 2 (Monday) on select#select-demo
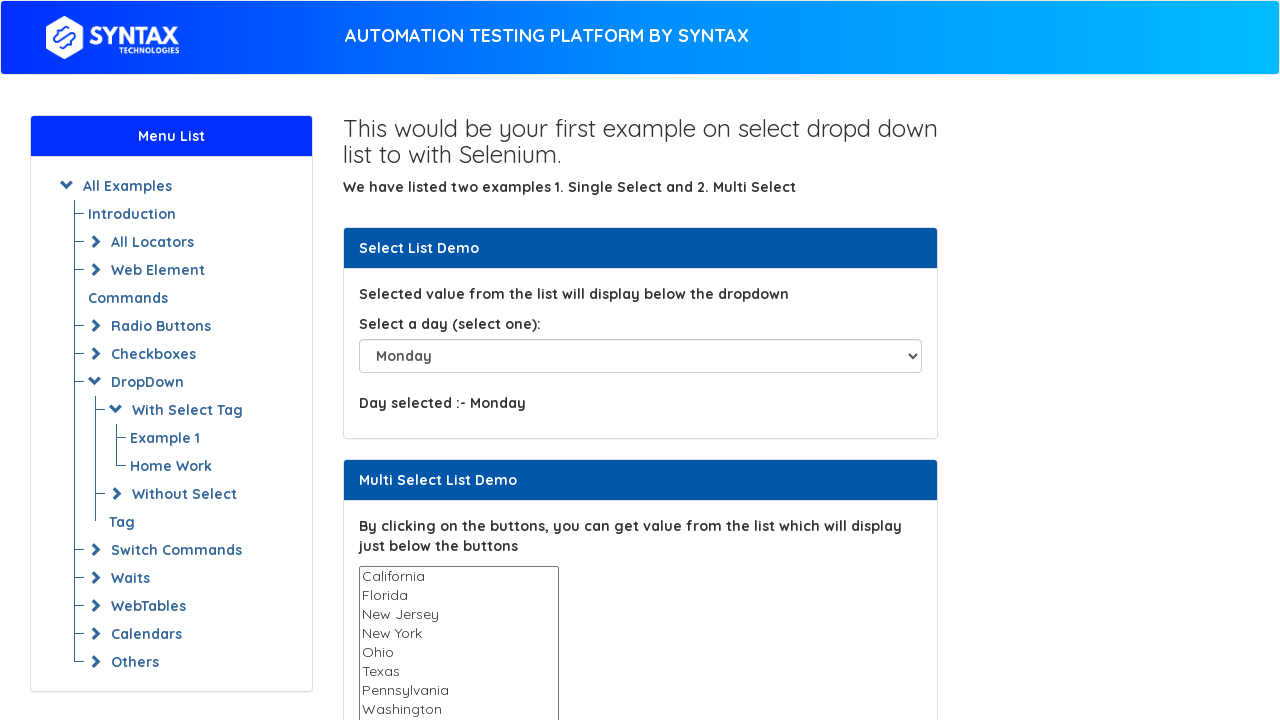

Waited 2 seconds for observation
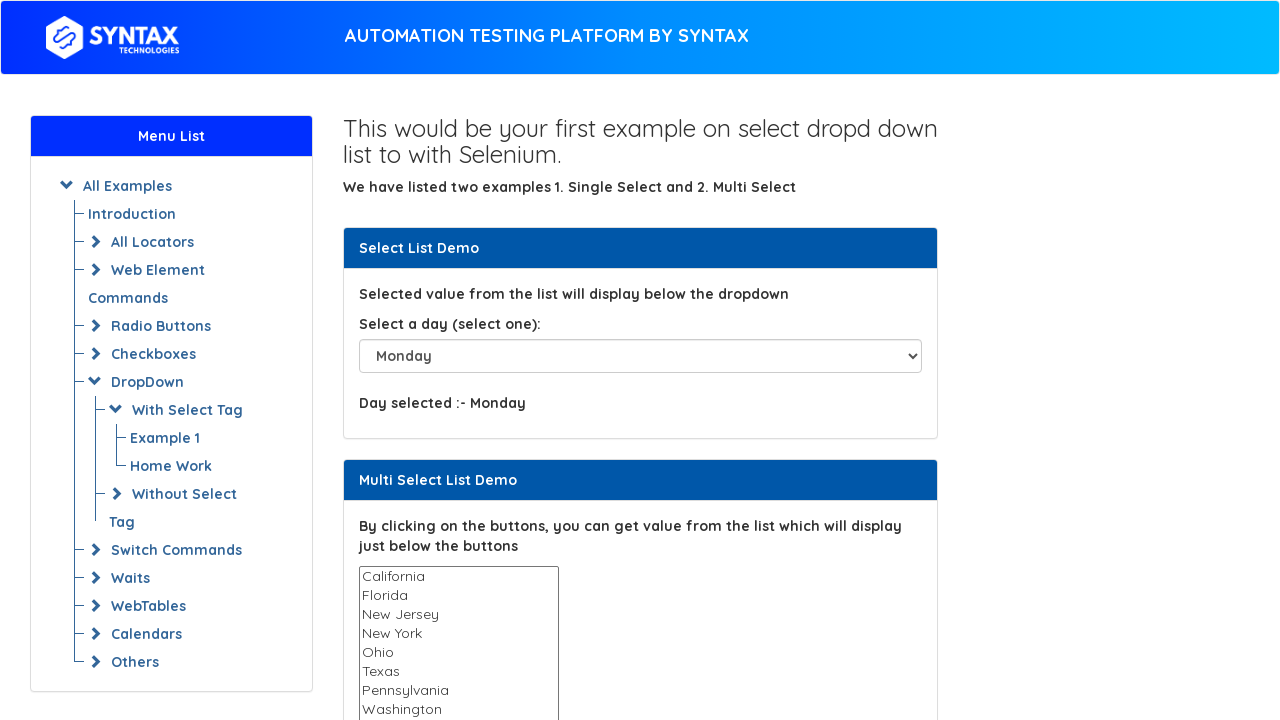

Selected dropdown option by value 'Wednesday' on select#select-demo
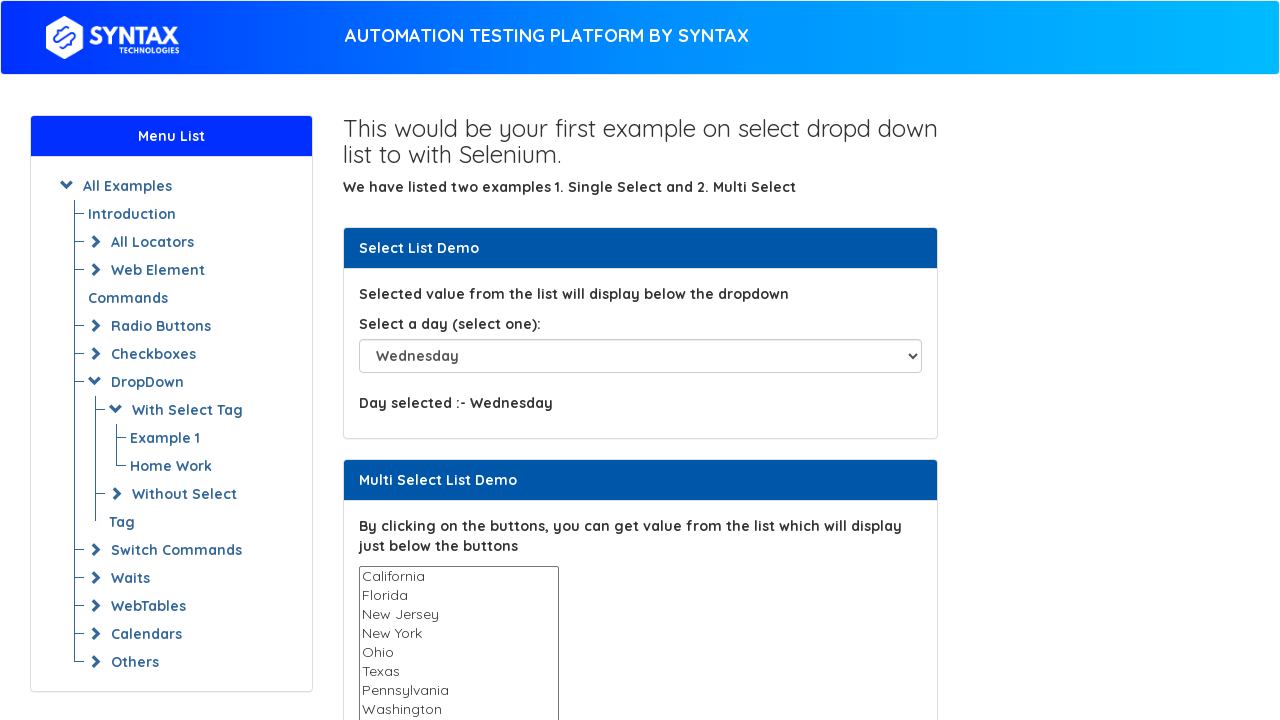

Waited 2 seconds for observation
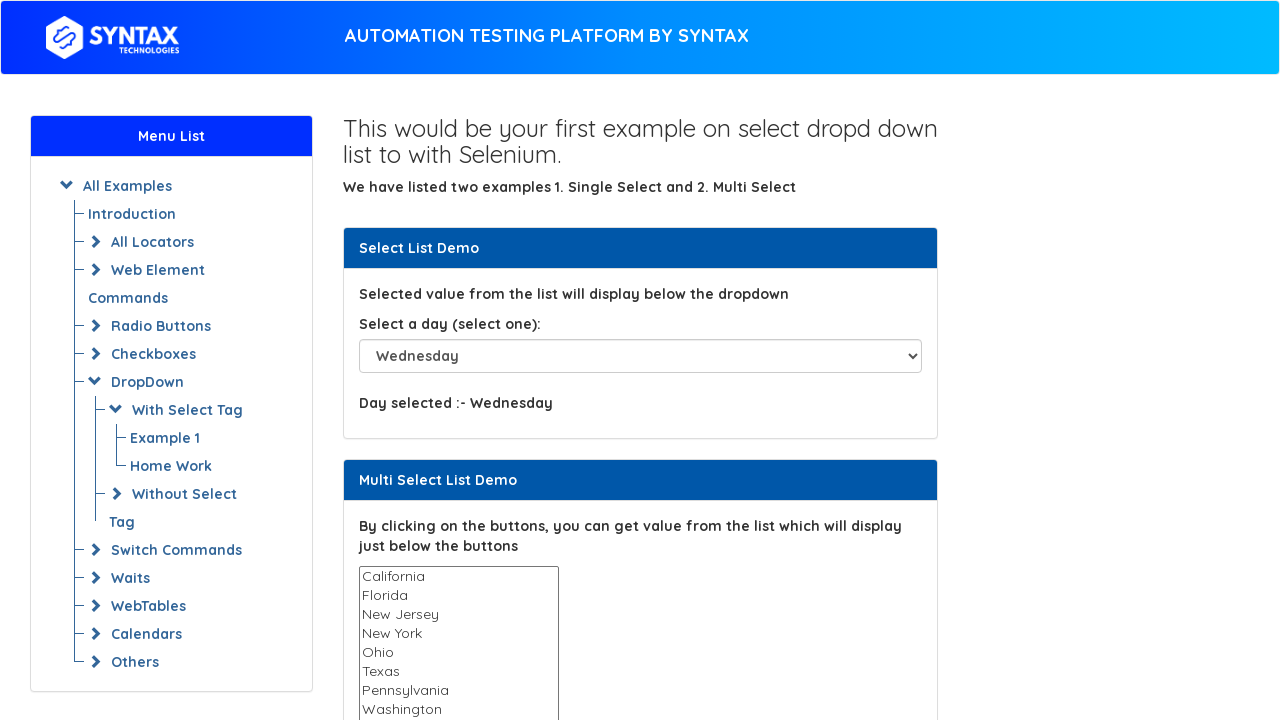

Selected dropdown option by visible text 'Friday' on select#select-demo
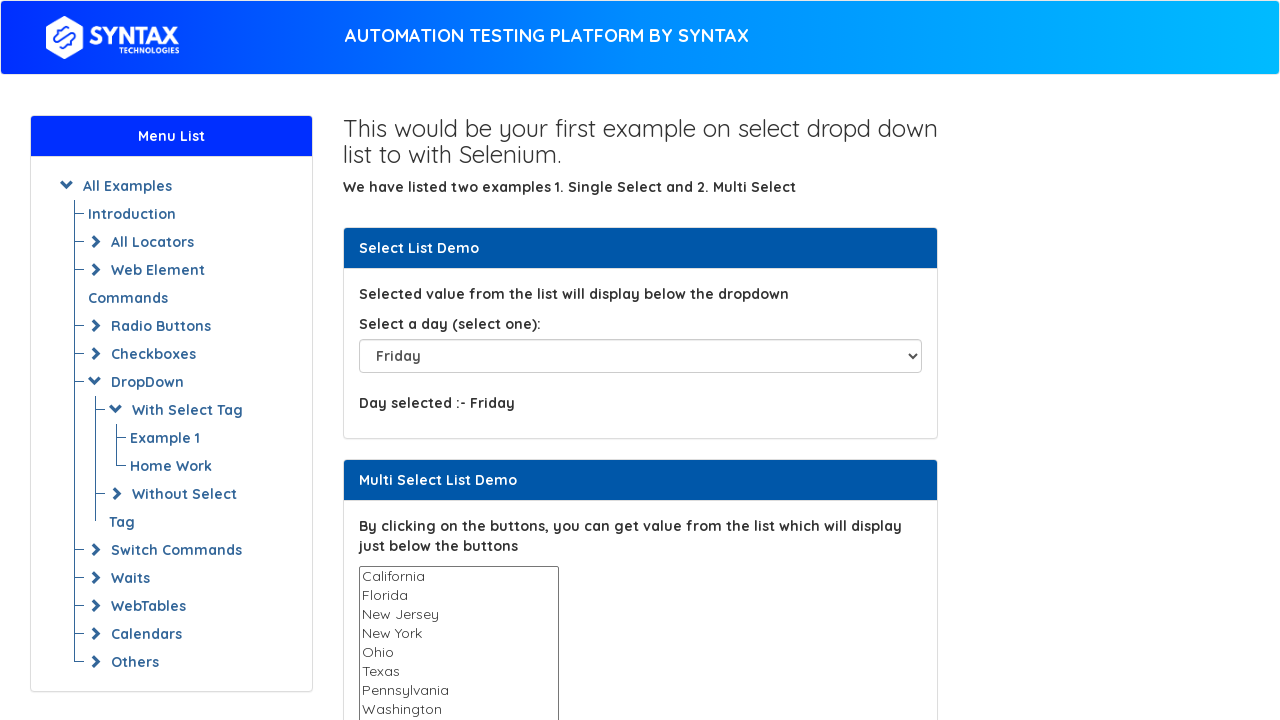

Retrieved all dropdown options
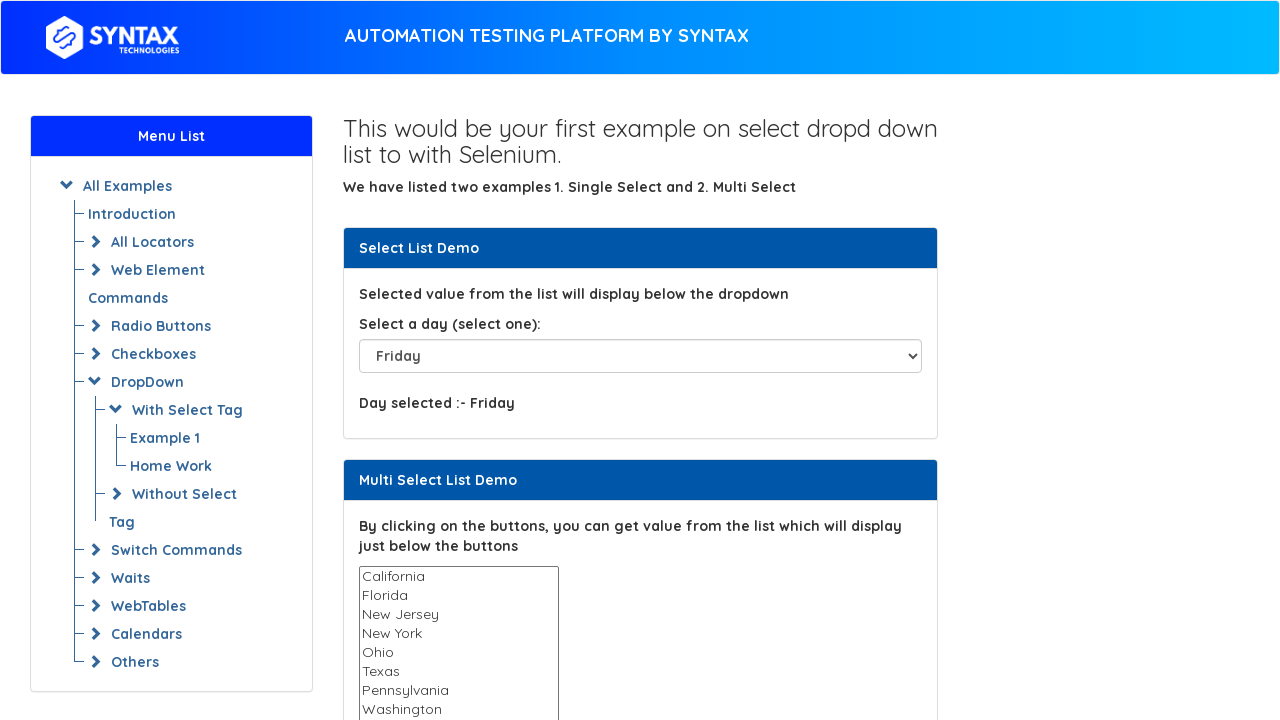

Printed option text: Please select
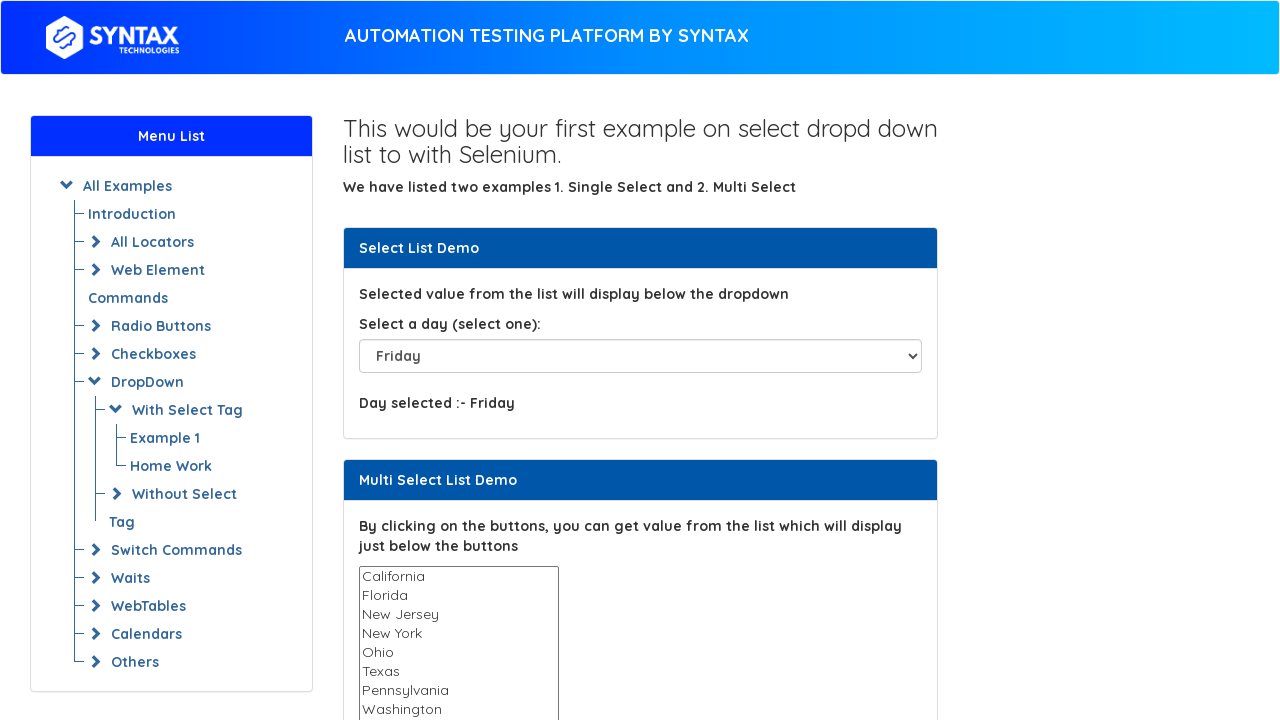

Printed option text: Sunday
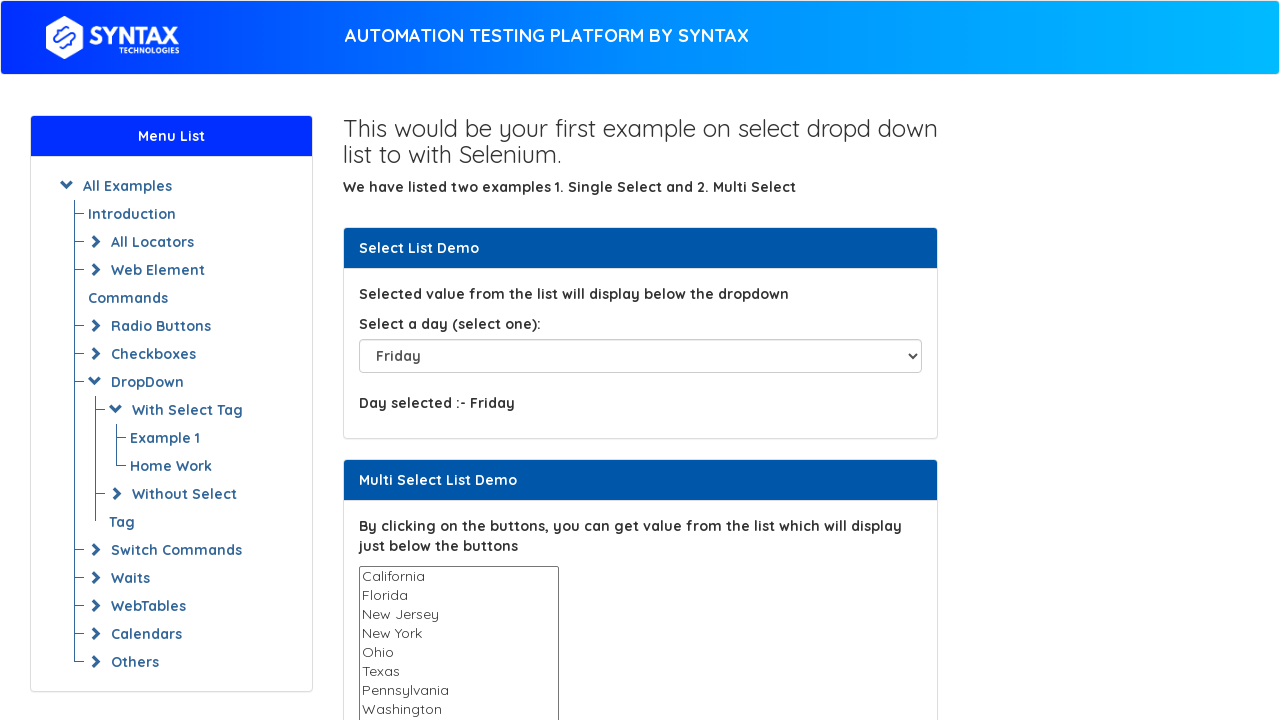

Printed option text: Monday
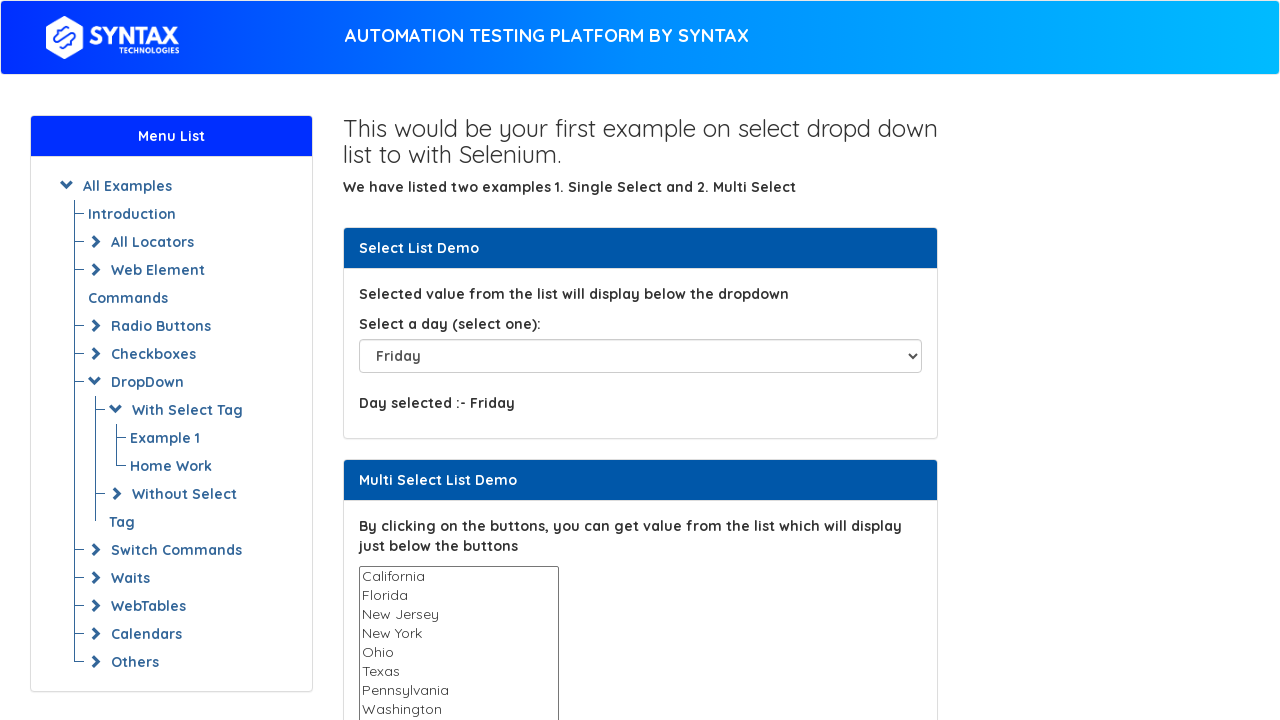

Printed option text: Tuesday
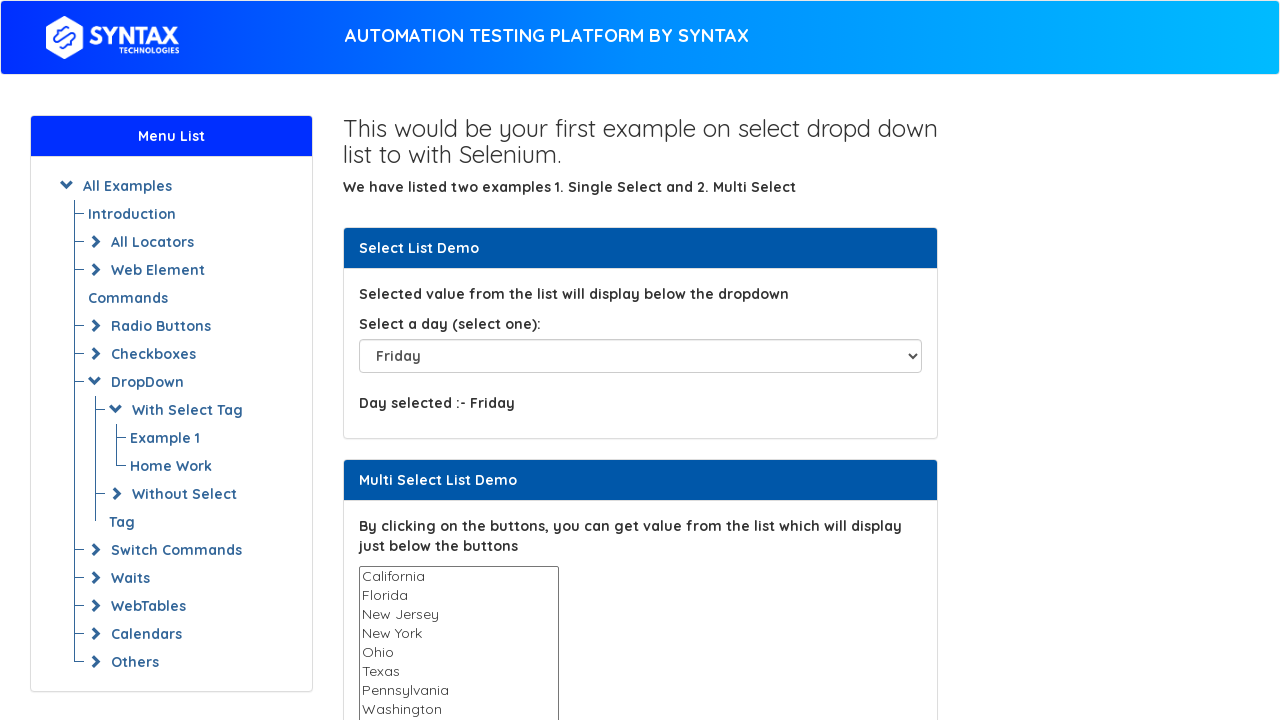

Printed option text: Wednesday
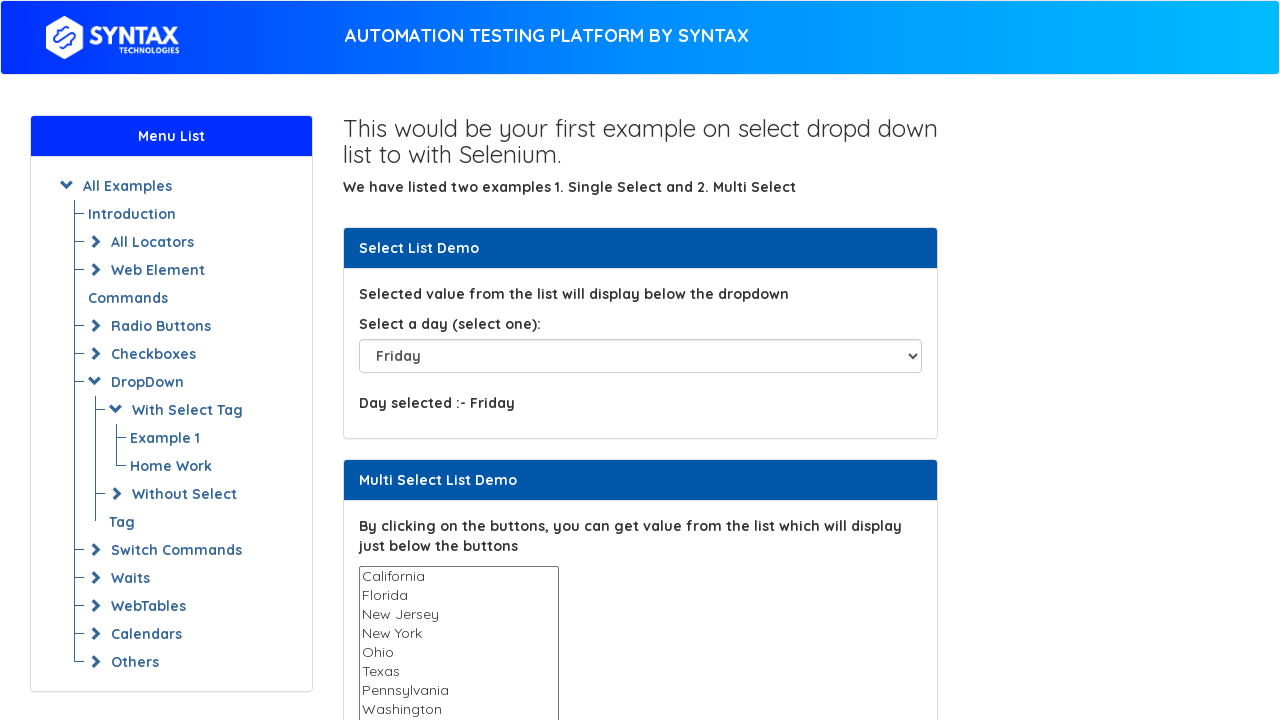

Printed option text: Thursday
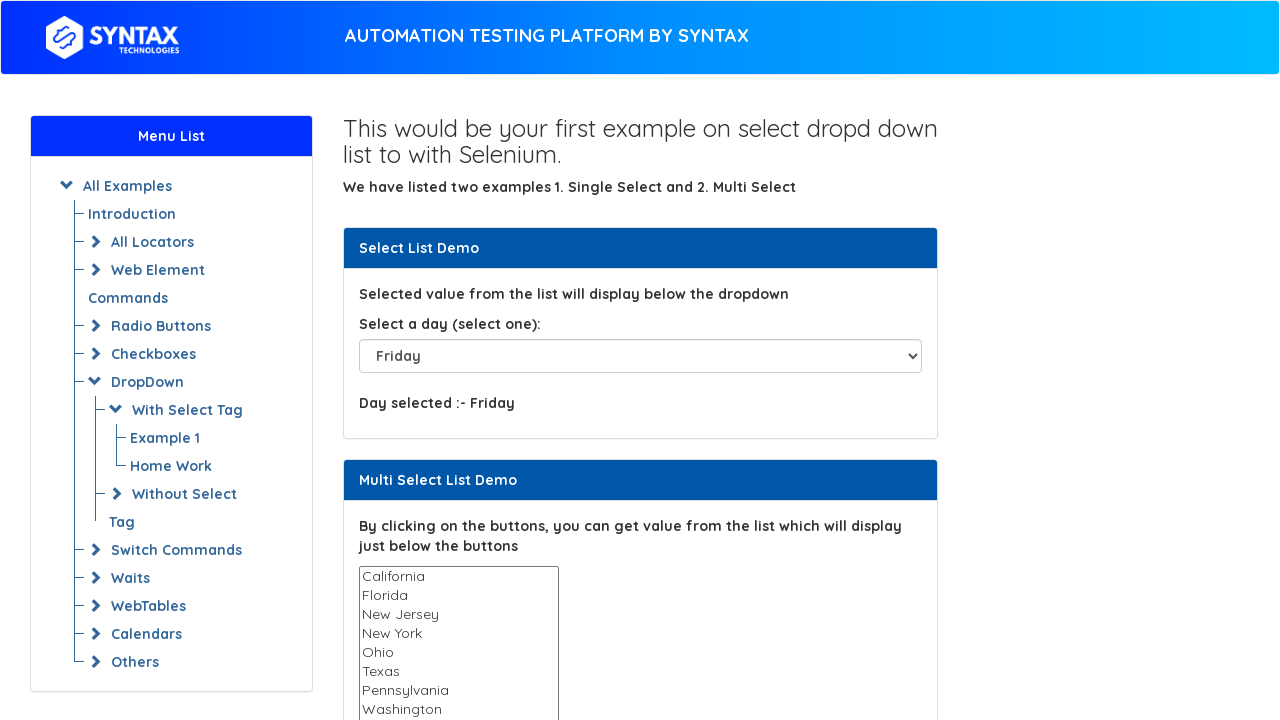

Printed option text: Friday
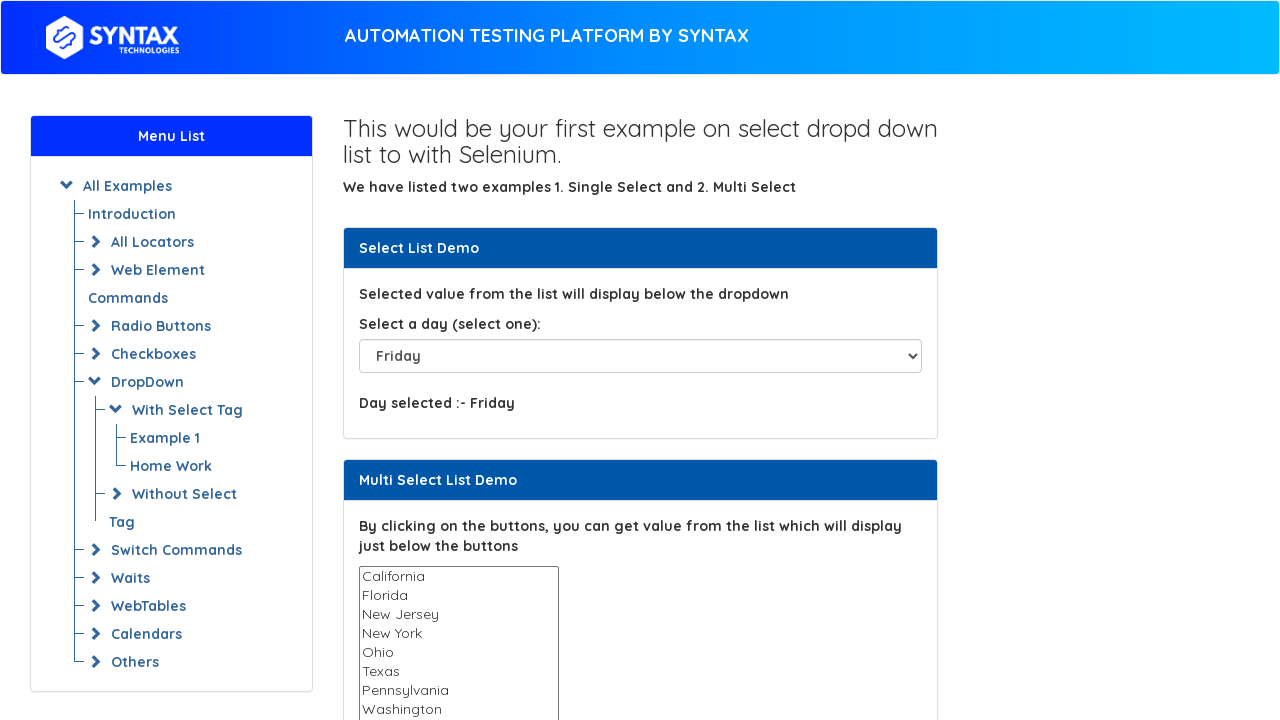

Printed option text: Saturday
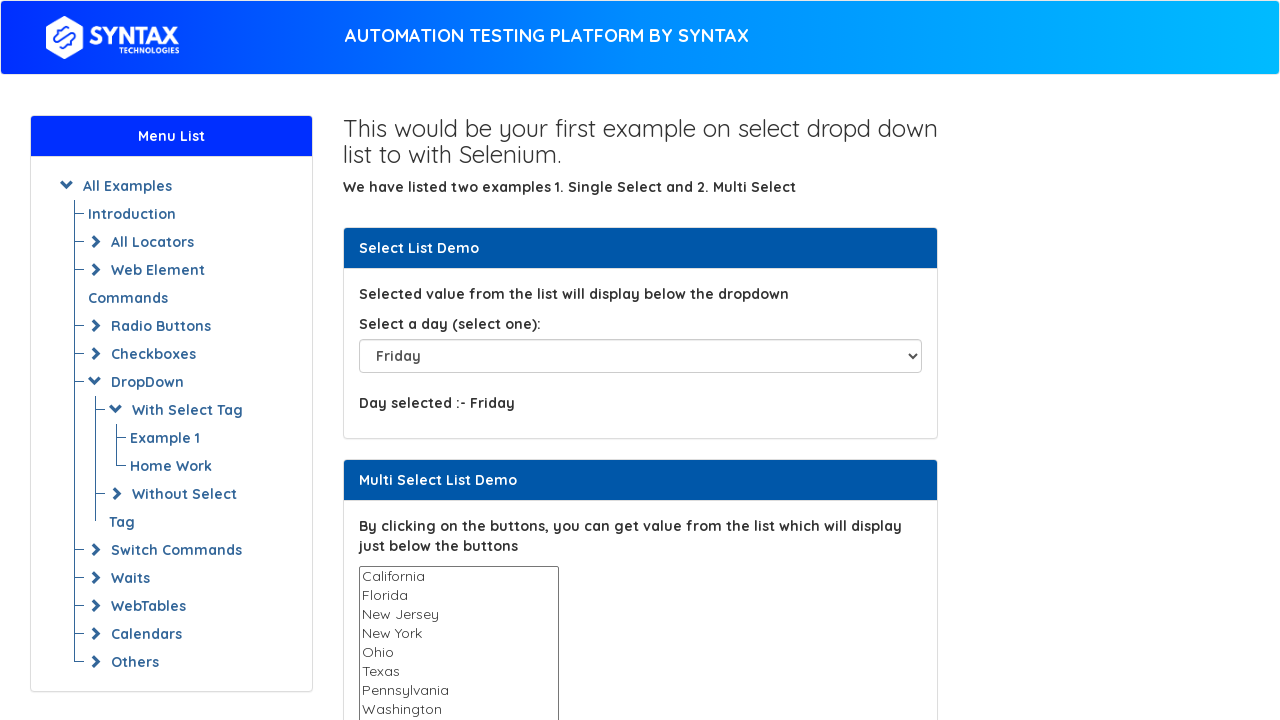

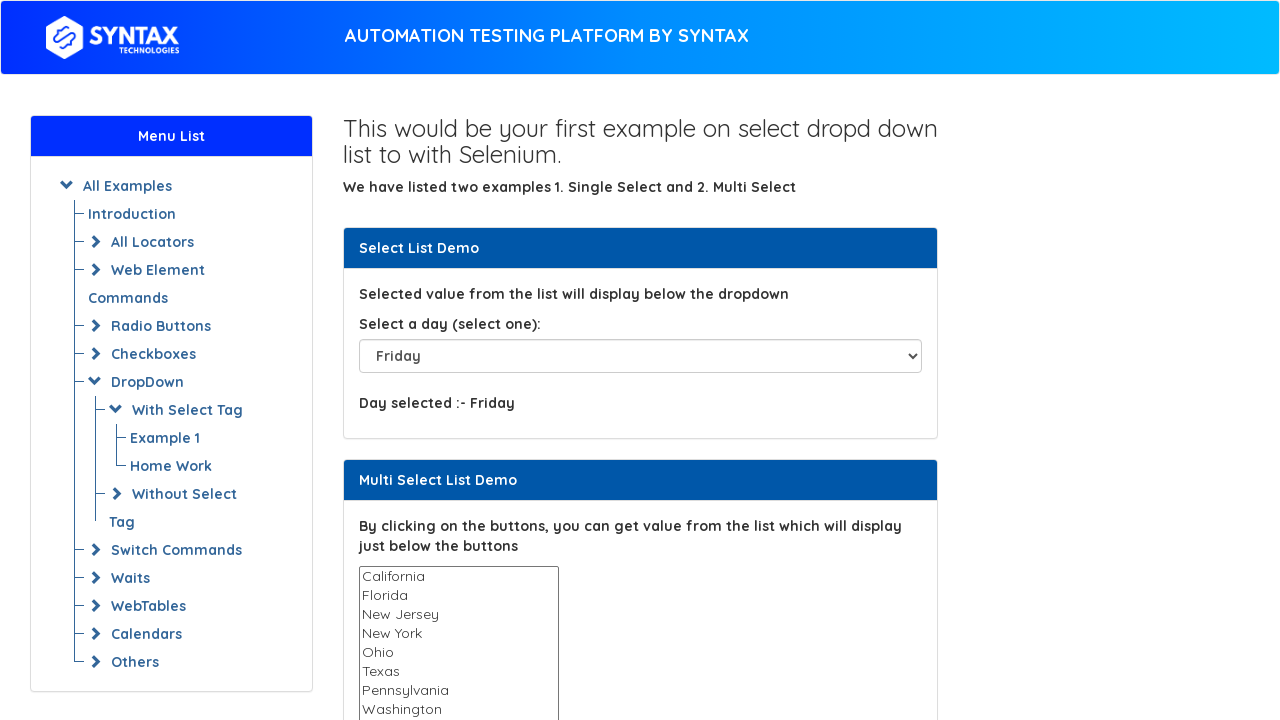